Navigates to the Selenium website, clicks on the "Register now!" link which opens a new tab/window, and switches to that new window.

Starting URL: https://www.selenium.dev/

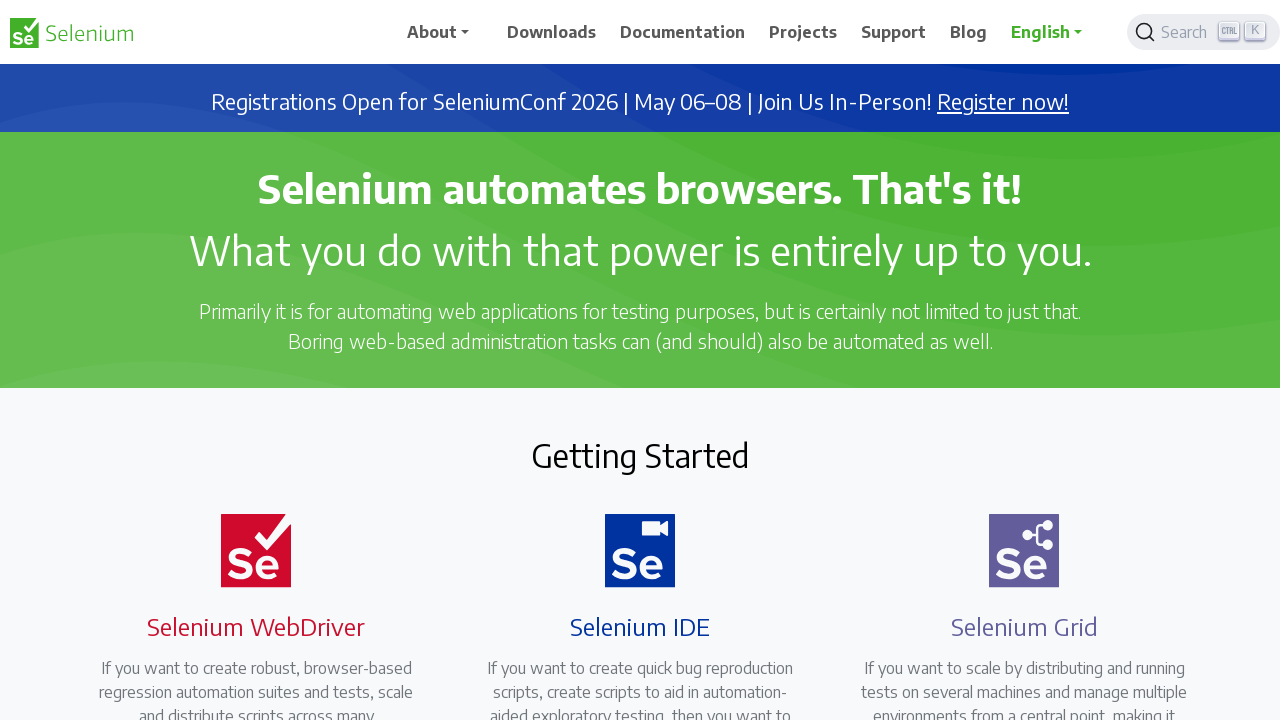

Navigated to https://www.selenium.dev/
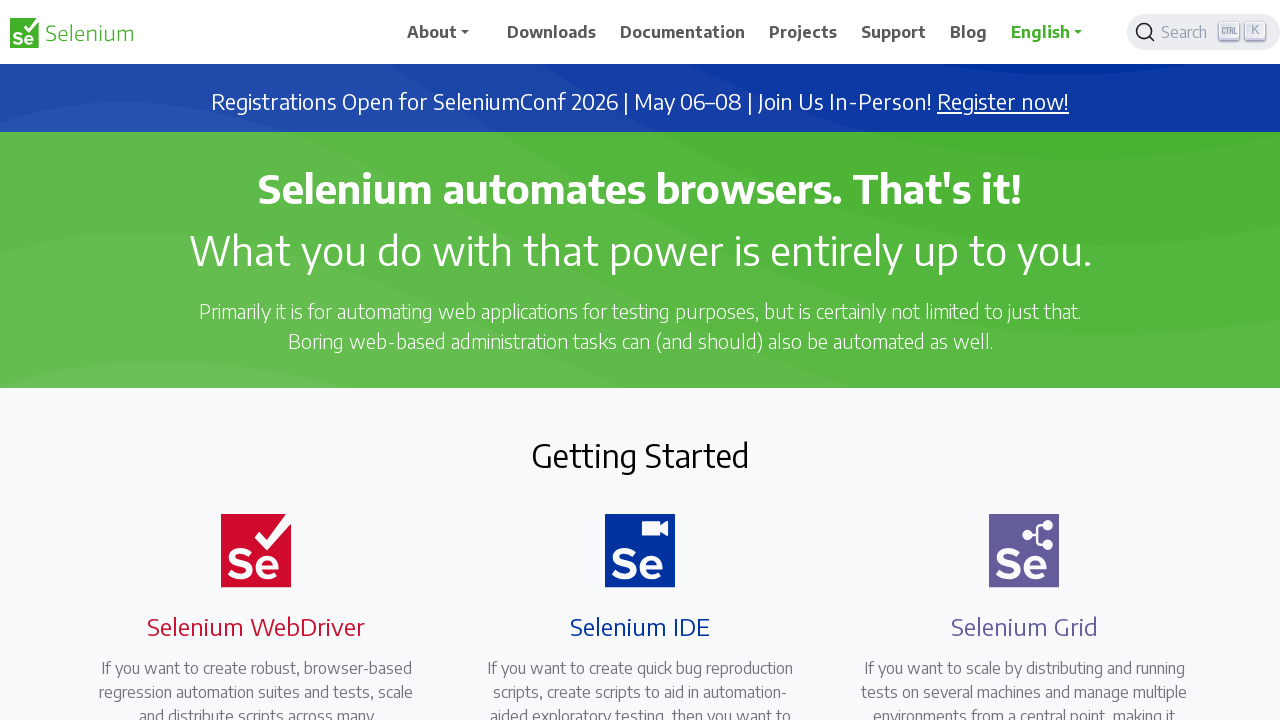

Set viewport size to 1920x1080
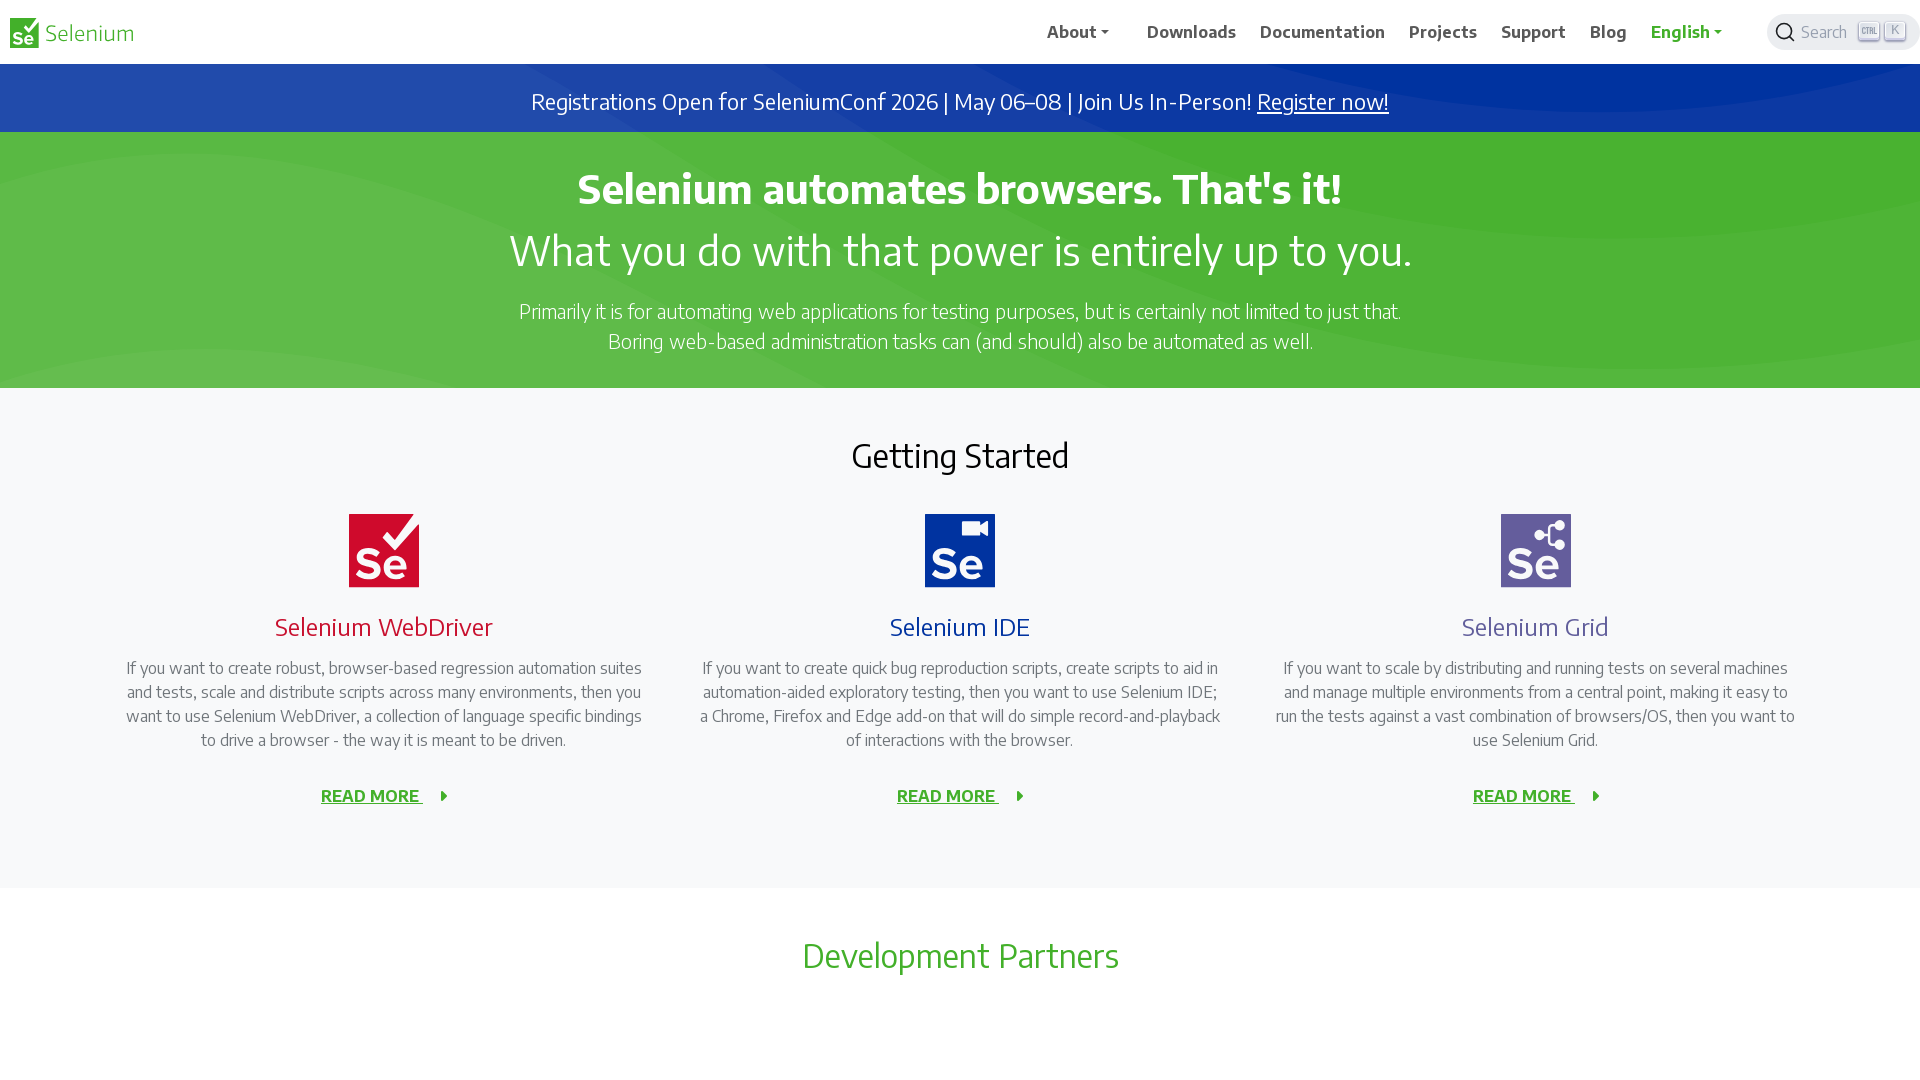

Clicked 'Register now!' link at (1323, 102) on xpath=//a[.='Register now!']
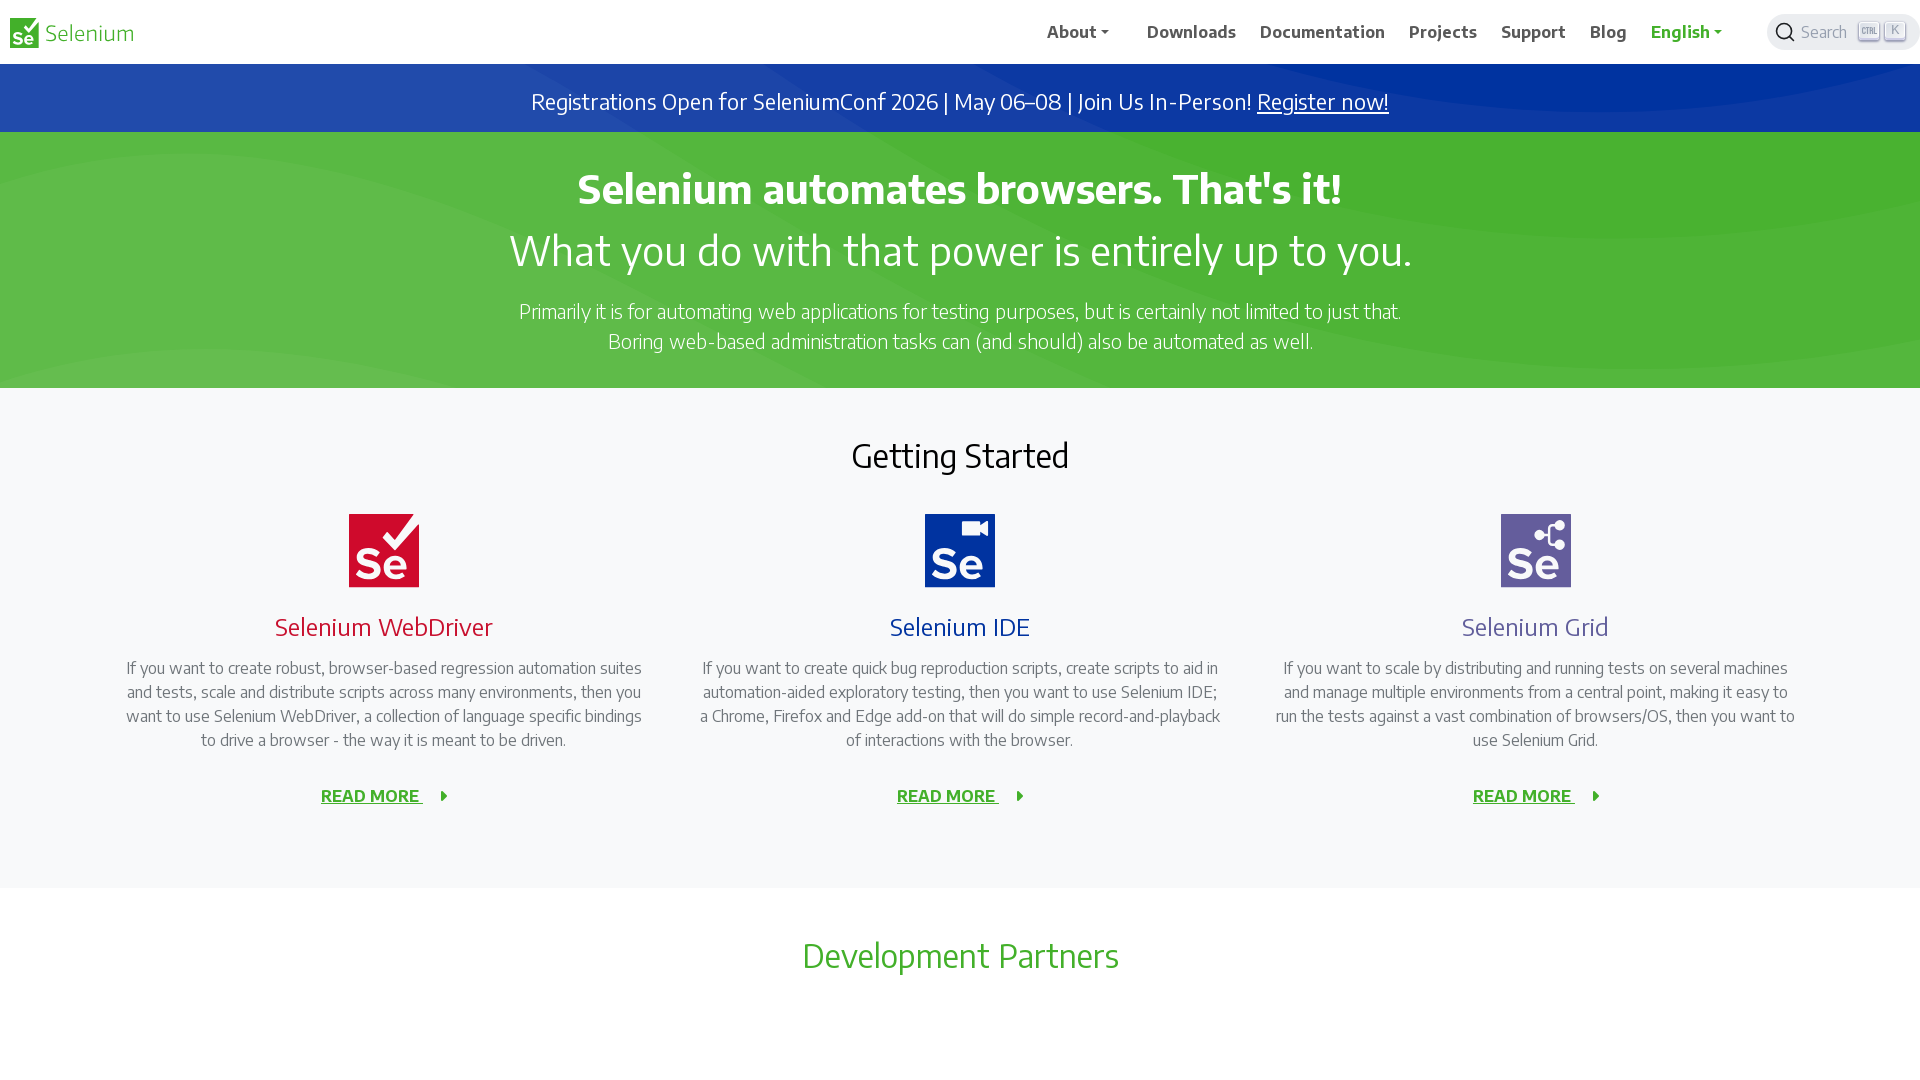

New tab/window opened and switched to new page
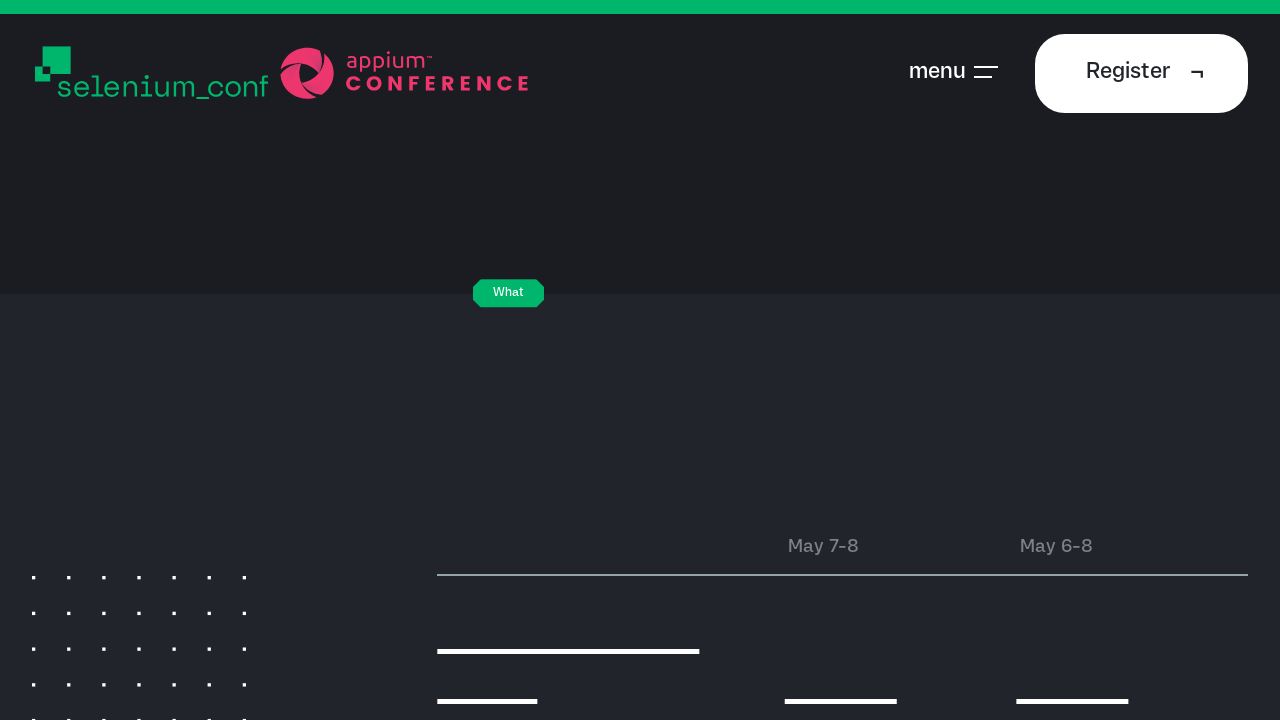

New page finished loading
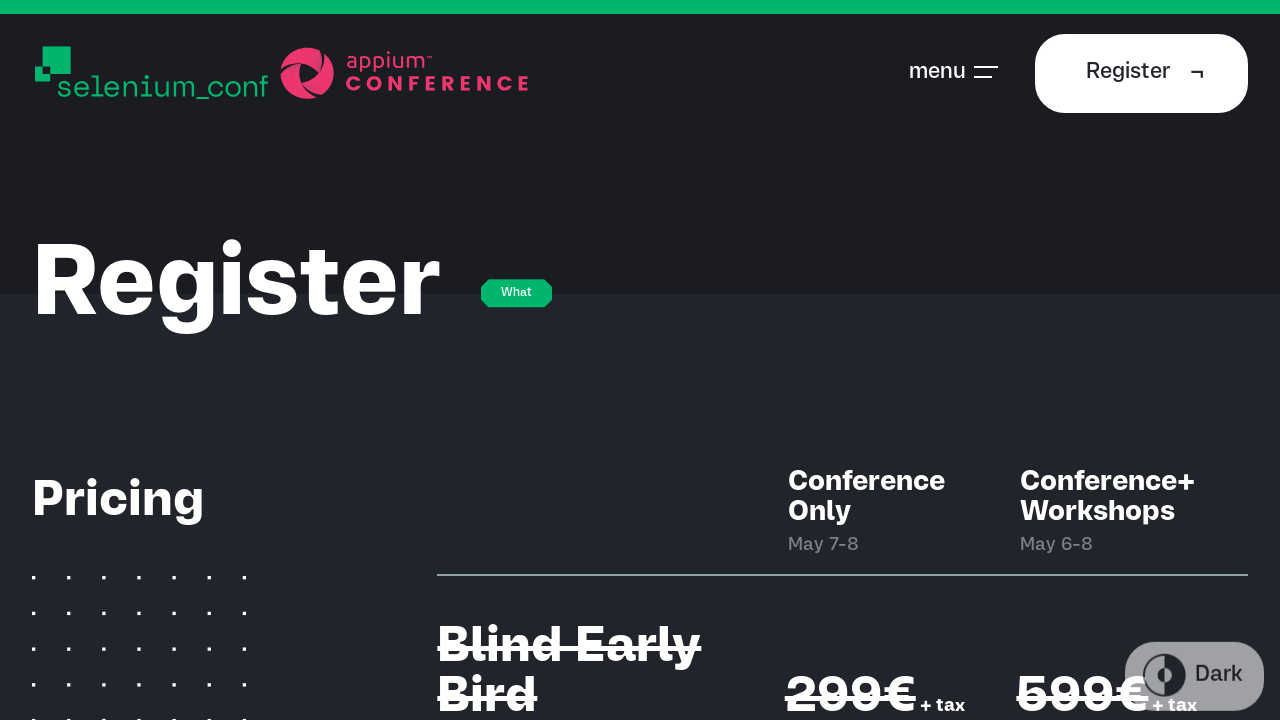

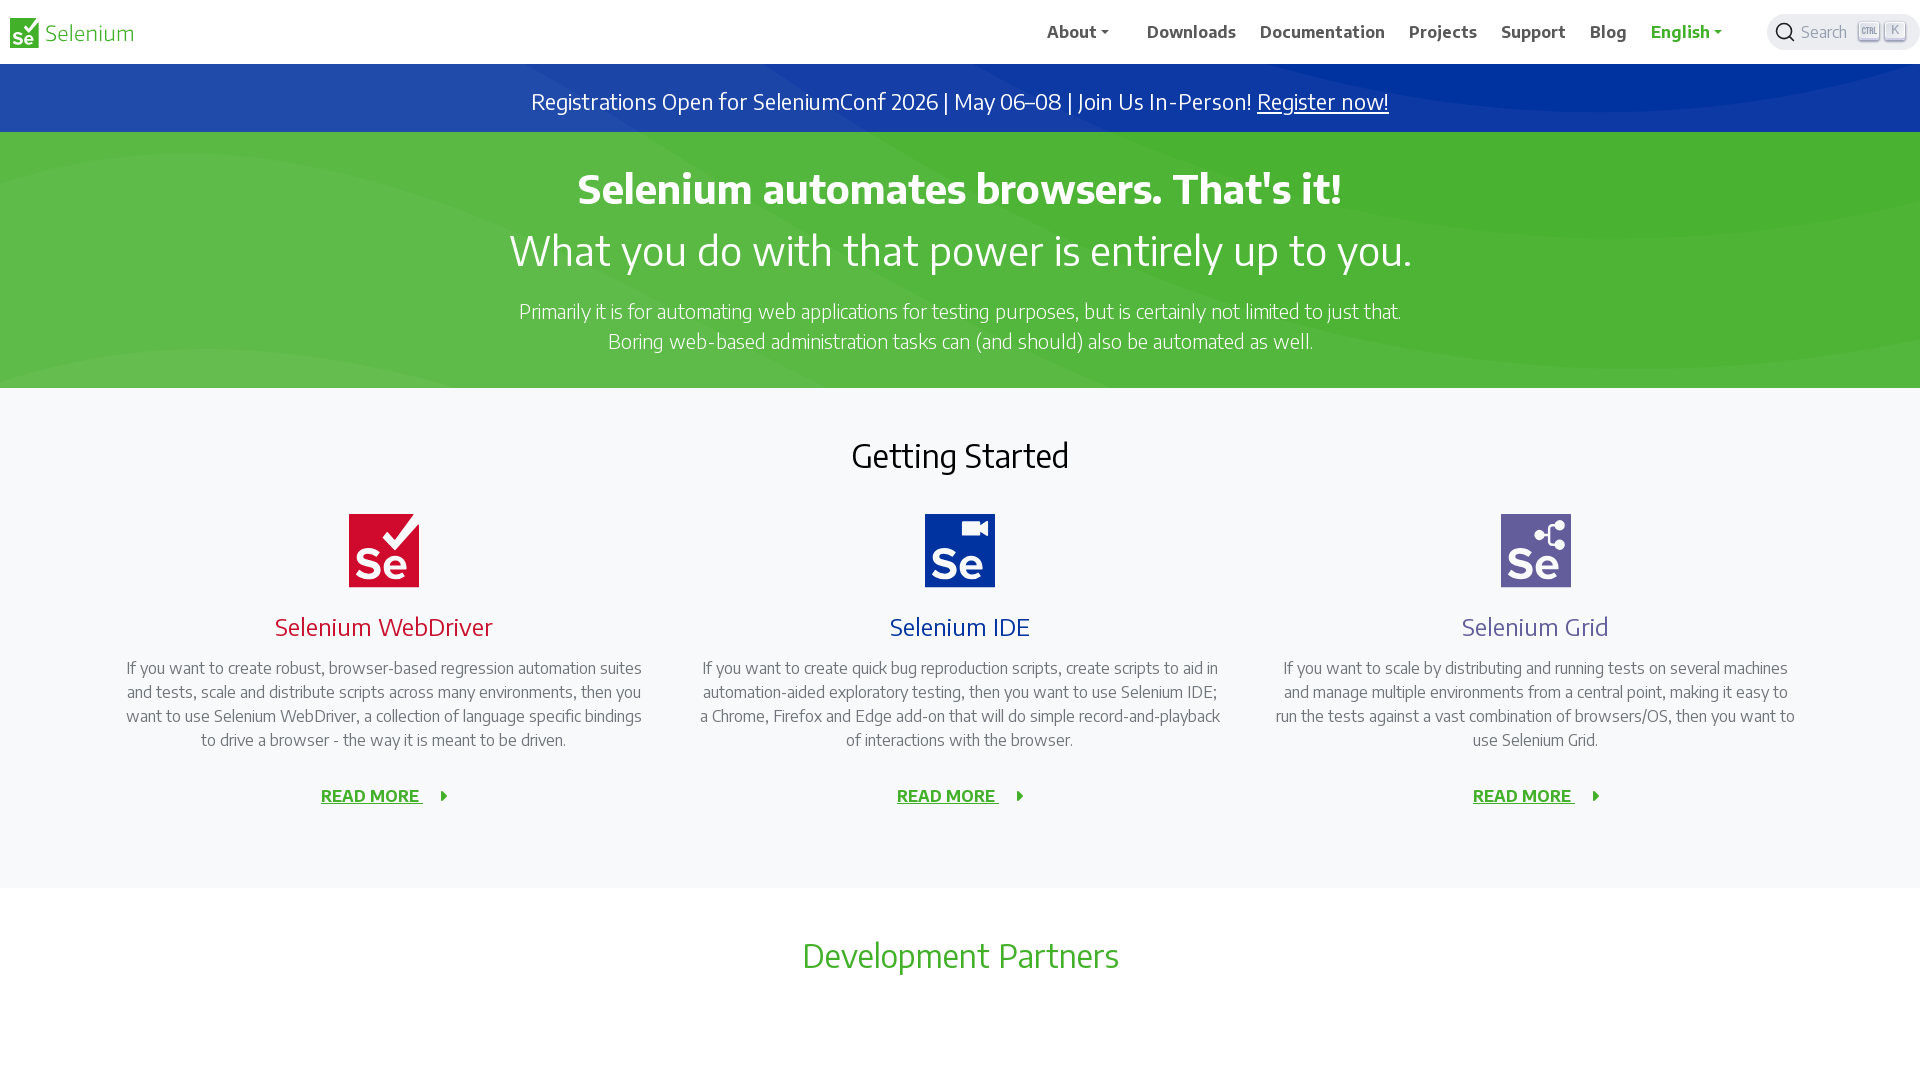